Tests the text input functionality on UI Testing Playground by entering a new button name in the input field and clicking the button to update its text

Starting URL: http://uitestingplayground.com/textinput

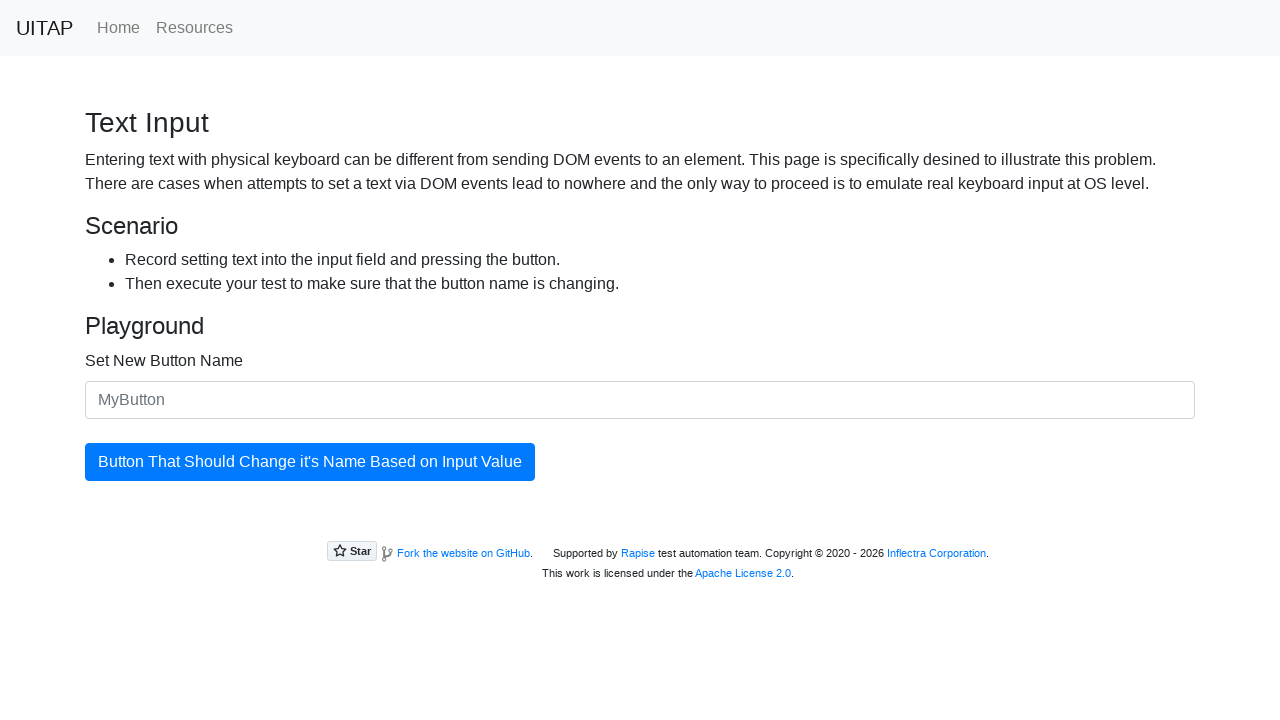

Navigated to UI Testing Playground Text Input page
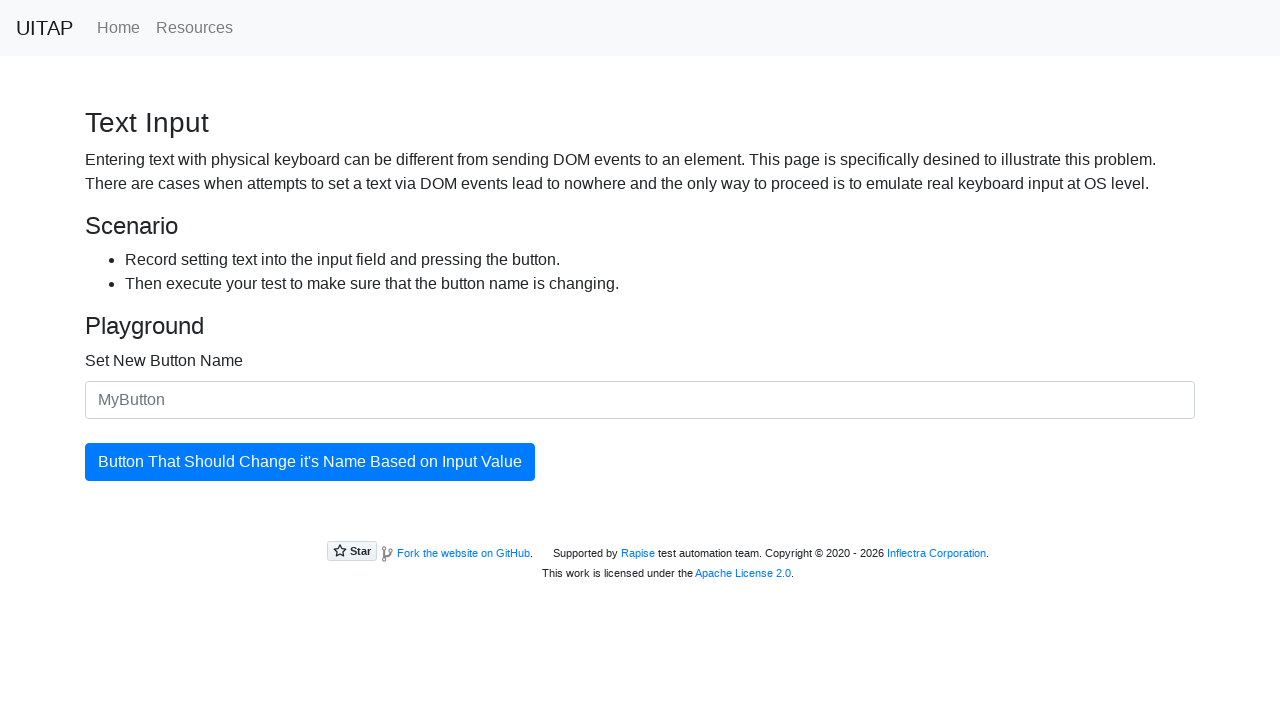

Filled text input field with 'My Custom Button' on #newButtonName
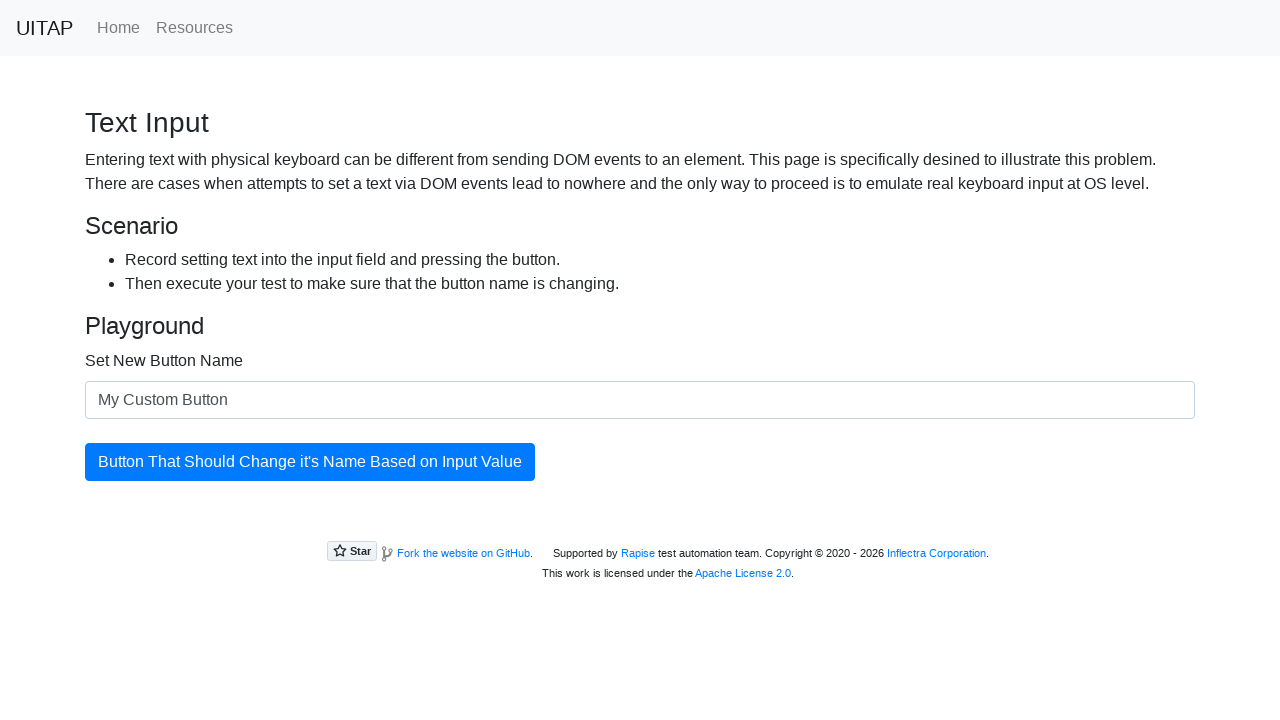

Clicked the button to update its text at (310, 462) on #updatingButton
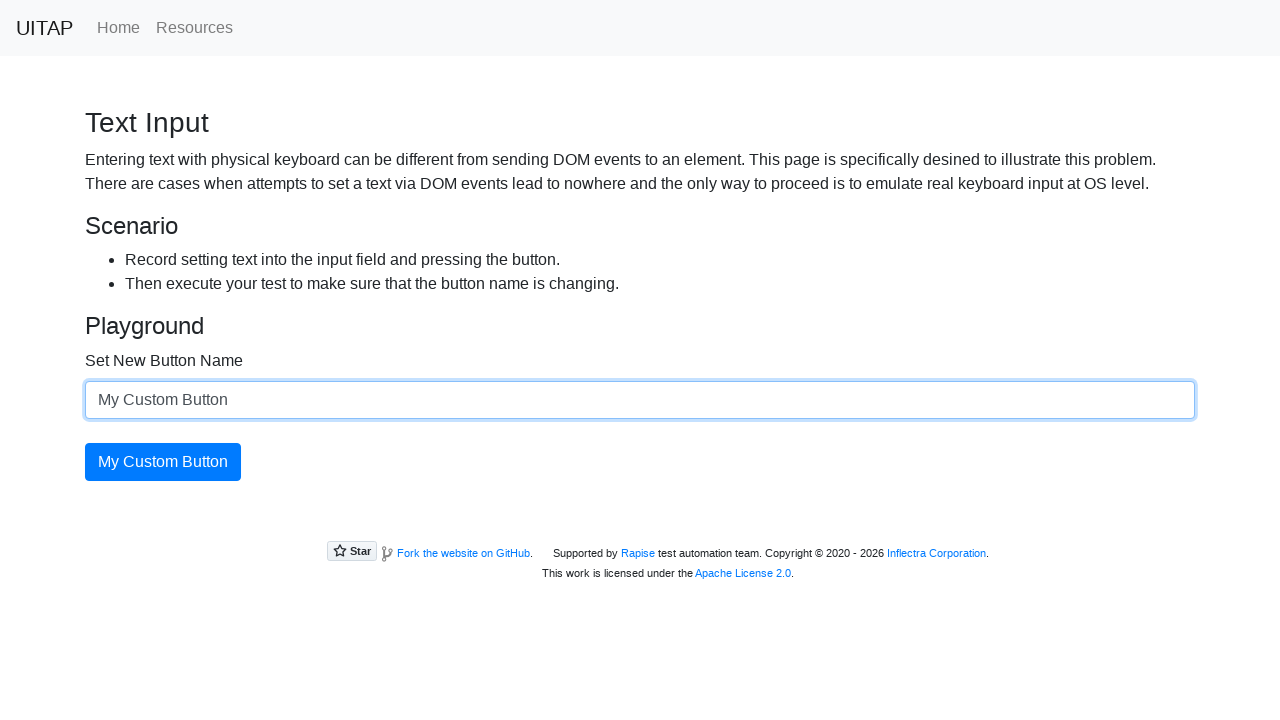

Verified button text was successfully updated to 'My Custom Button'
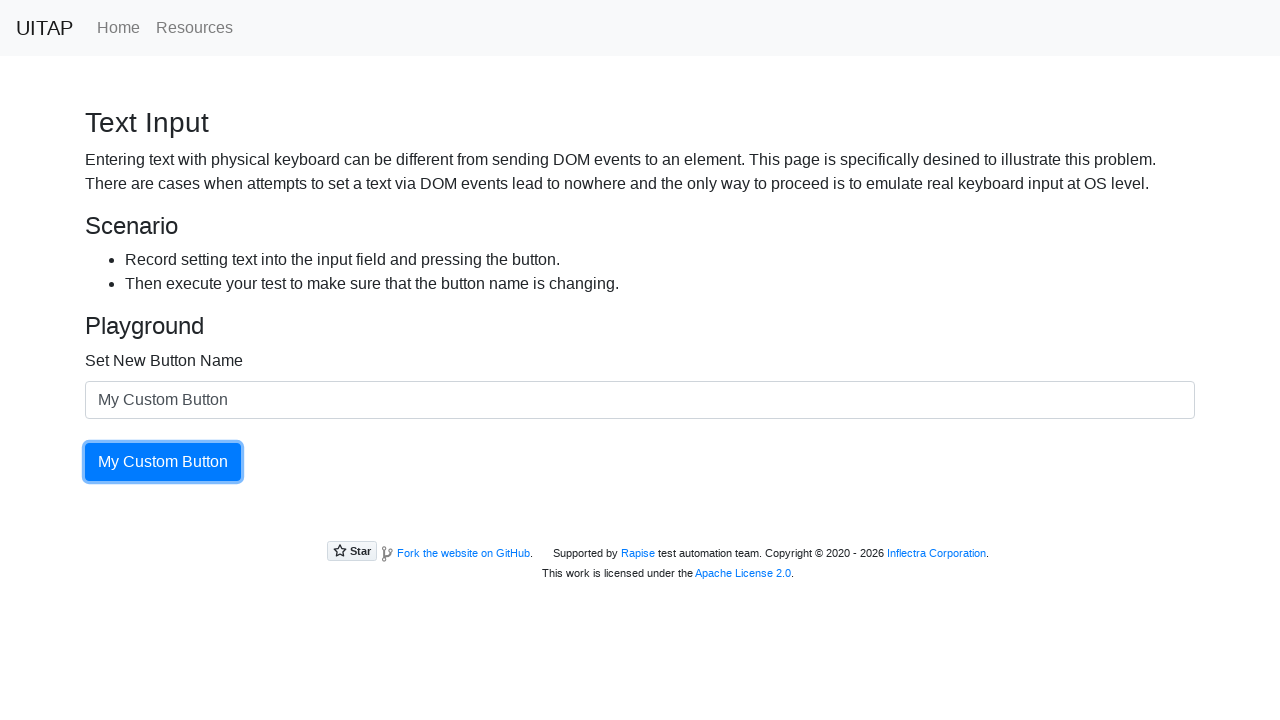

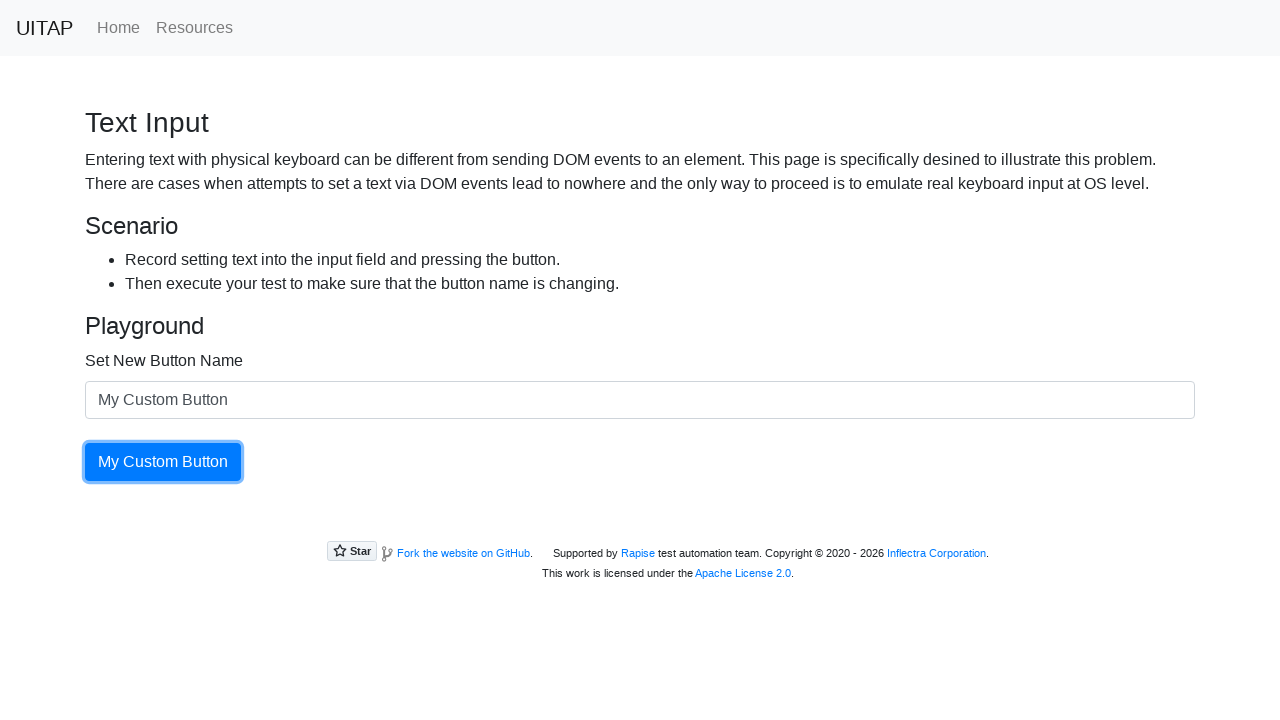